Tests a text input form by filling a textarea with a code answer and submitting it to verify the response

Starting URL: https://suninjuly.github.io/text_input_task.html

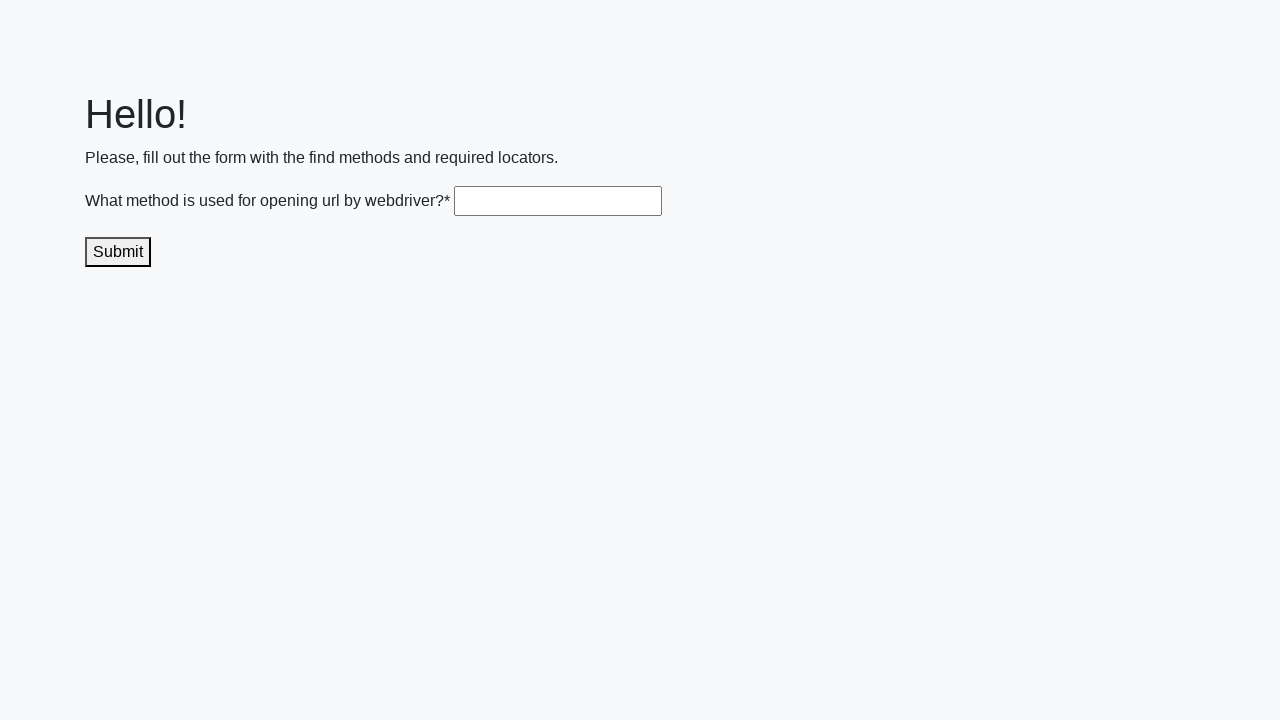

Filled textarea with code answer 'get()' on .textarea
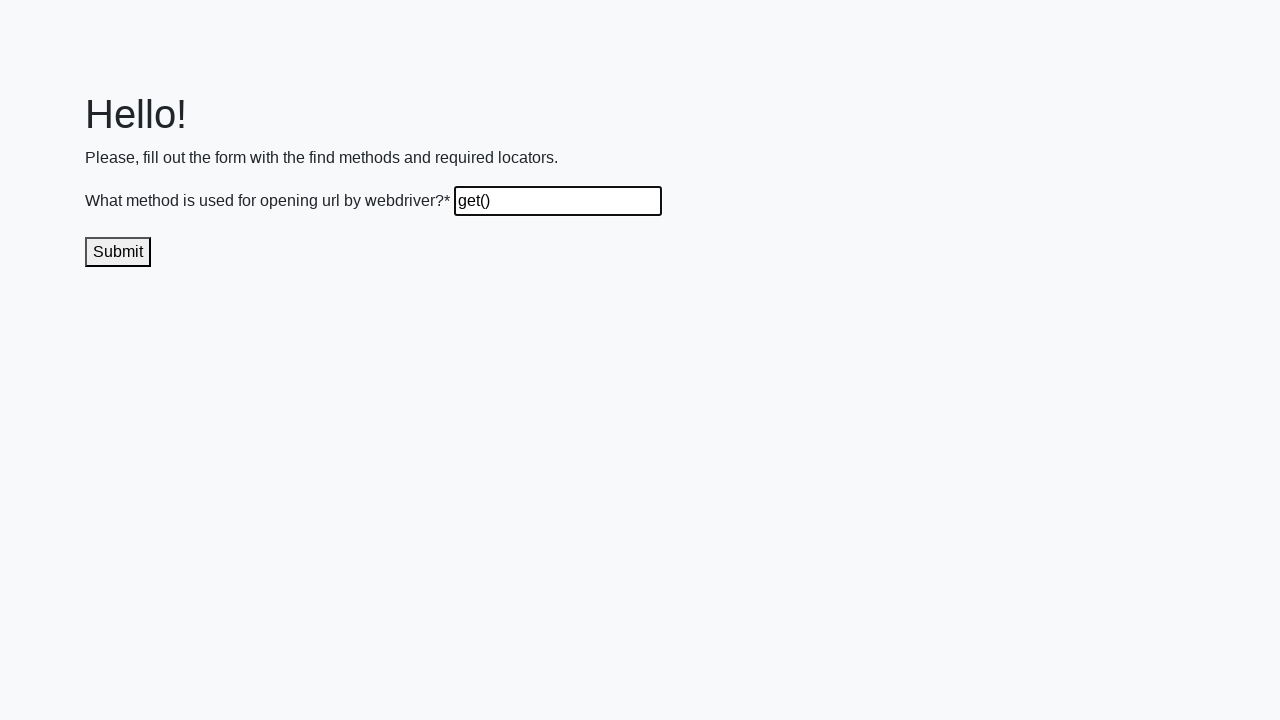

Clicked submit button to submit the code answer at (118, 252) on .submit-submission
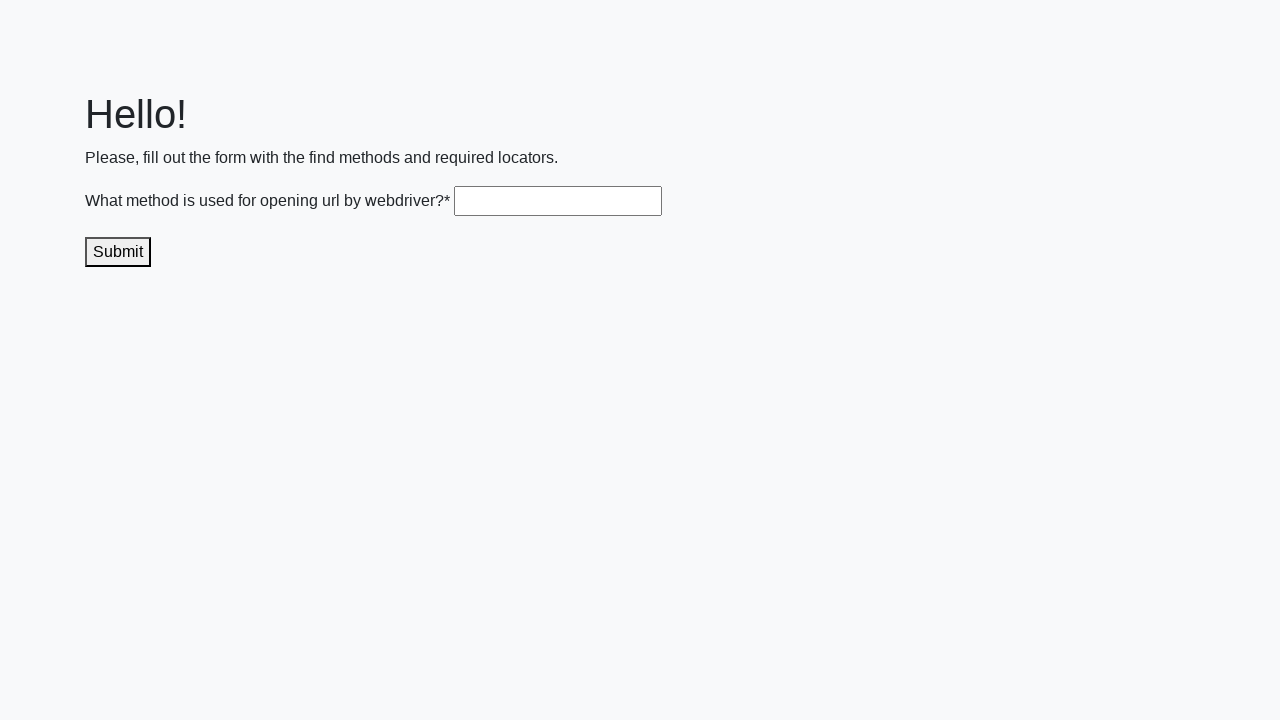

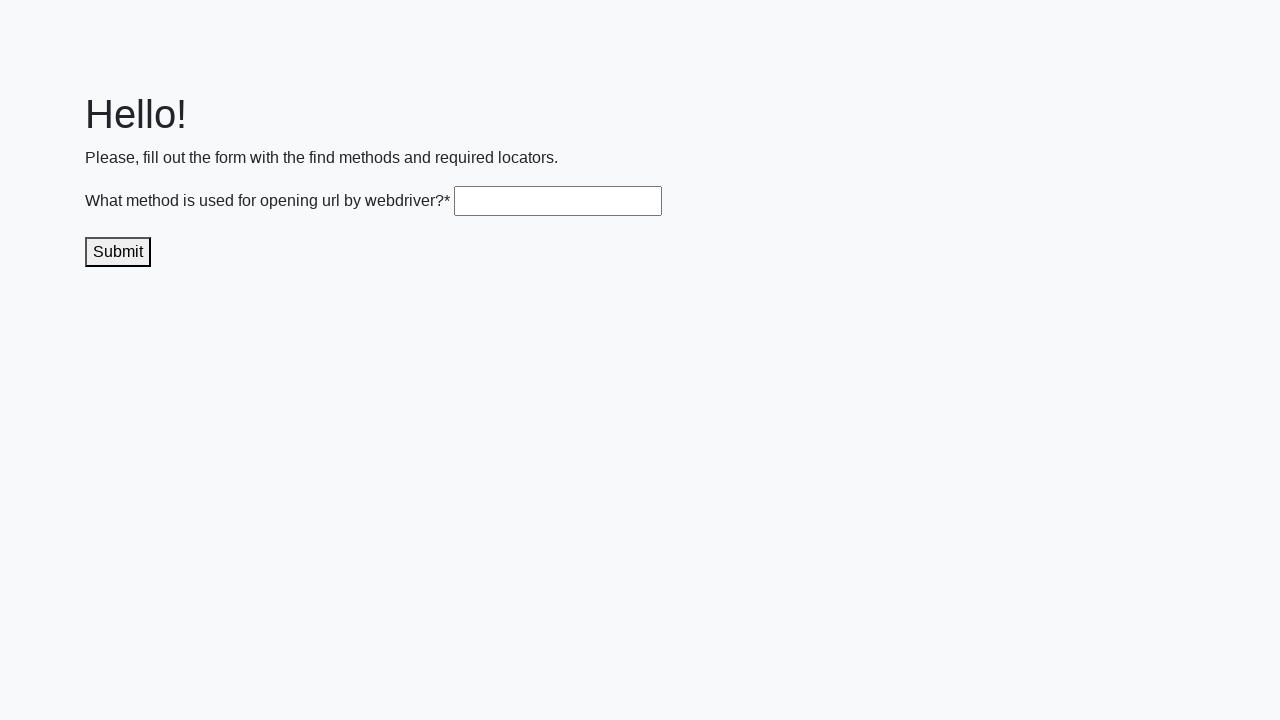